Tests that saved changes to employee name, phone, and title fields persist after clicking the save button.

Starting URL: https://devmountain-qa.github.io/employee-manager/1.2_Version/index.html

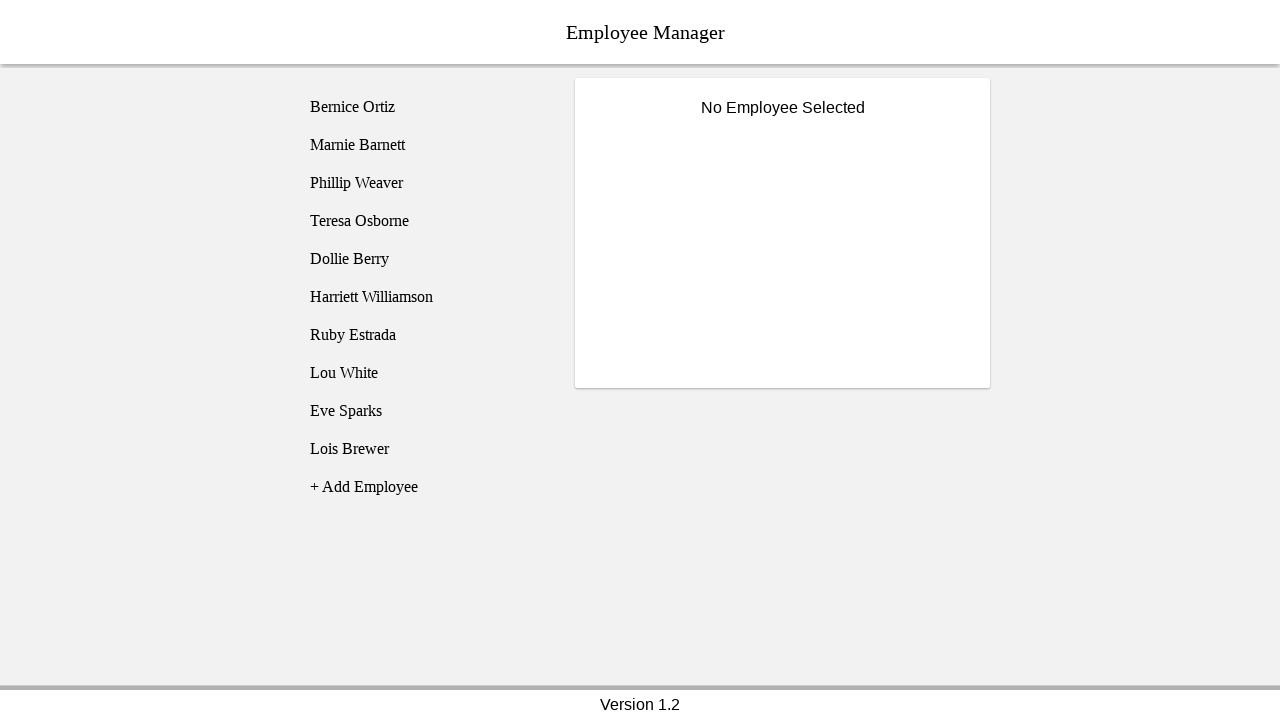

Clicked on employee1 to select them at (425, 107) on [name='employee1']
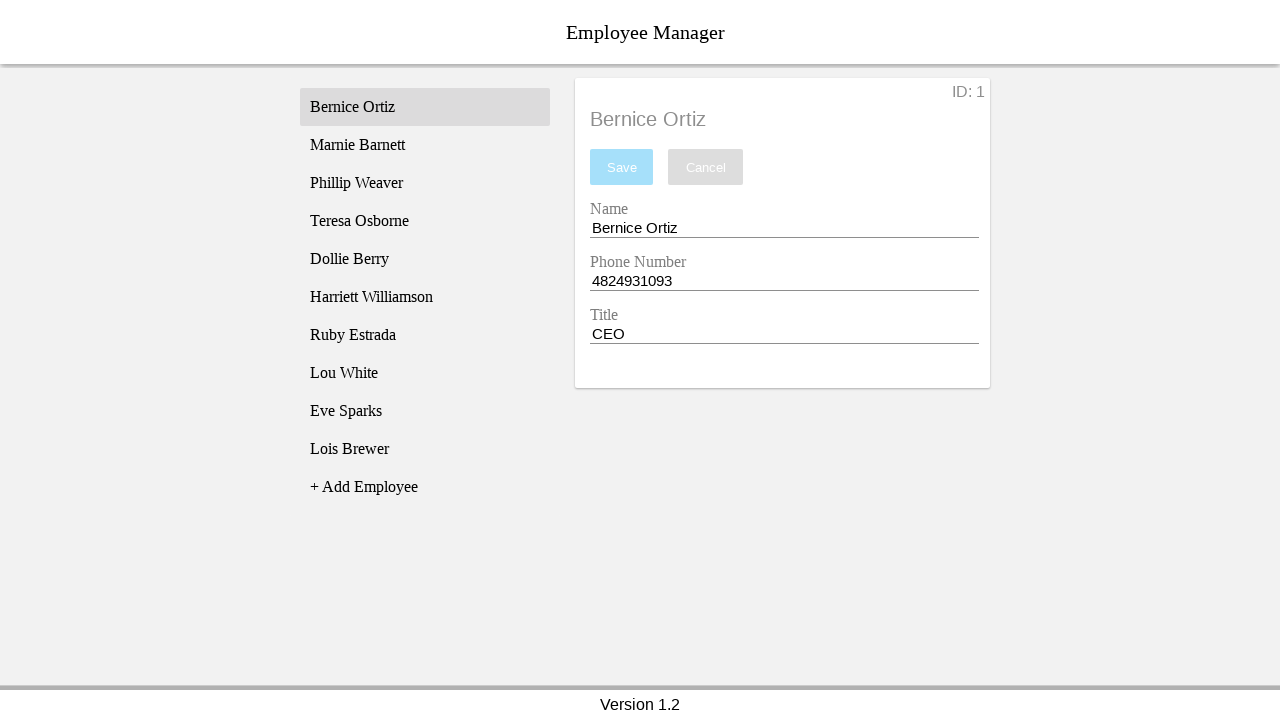

Name entry field became visible
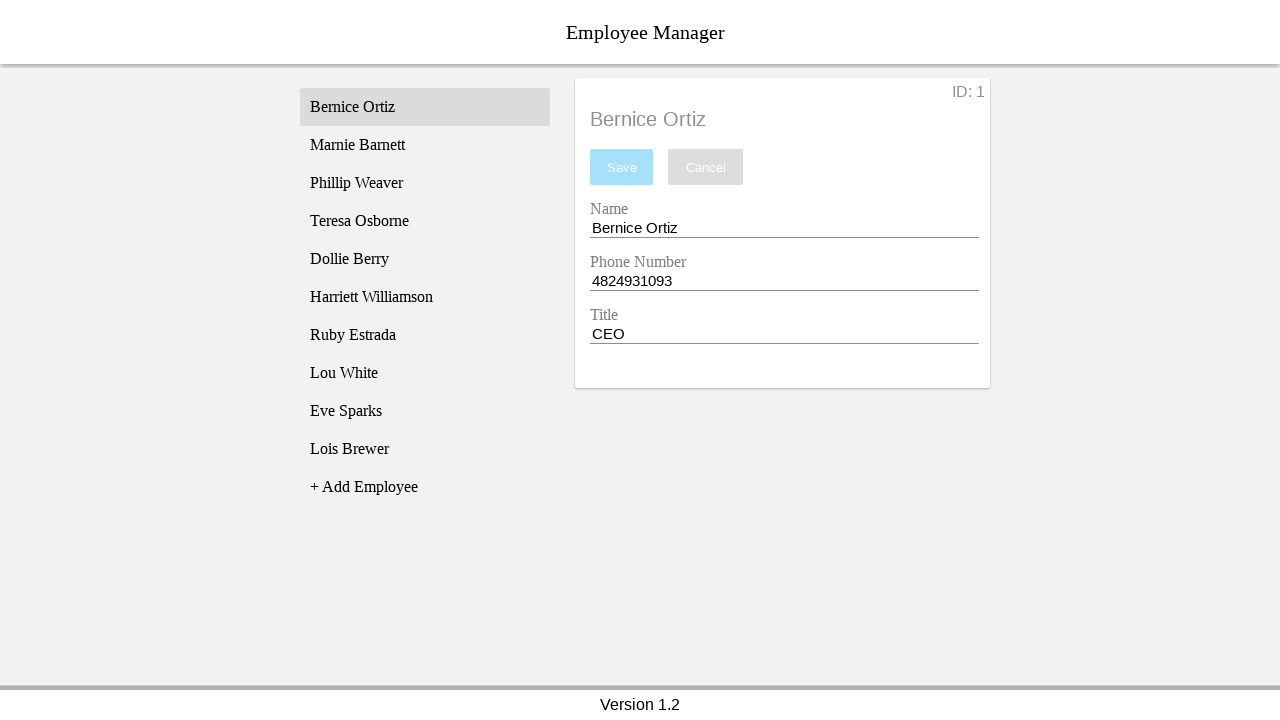

Phone entry field became visible
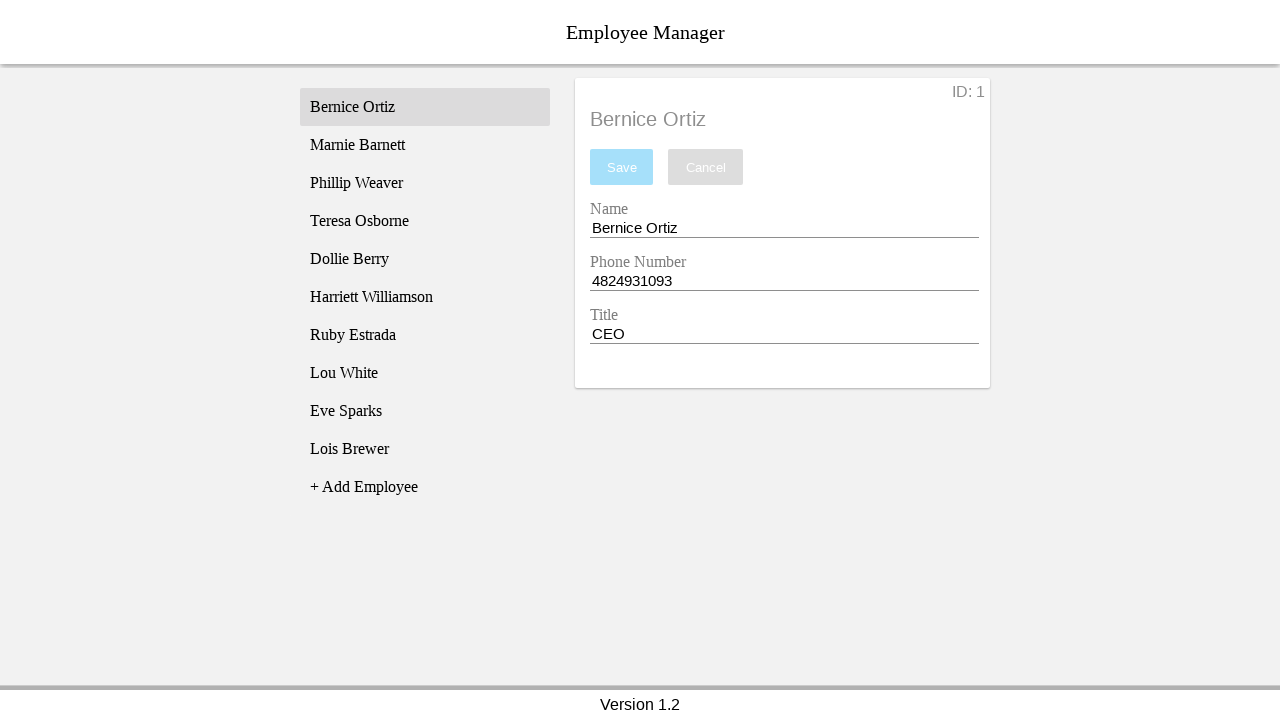

Title entry field became visible
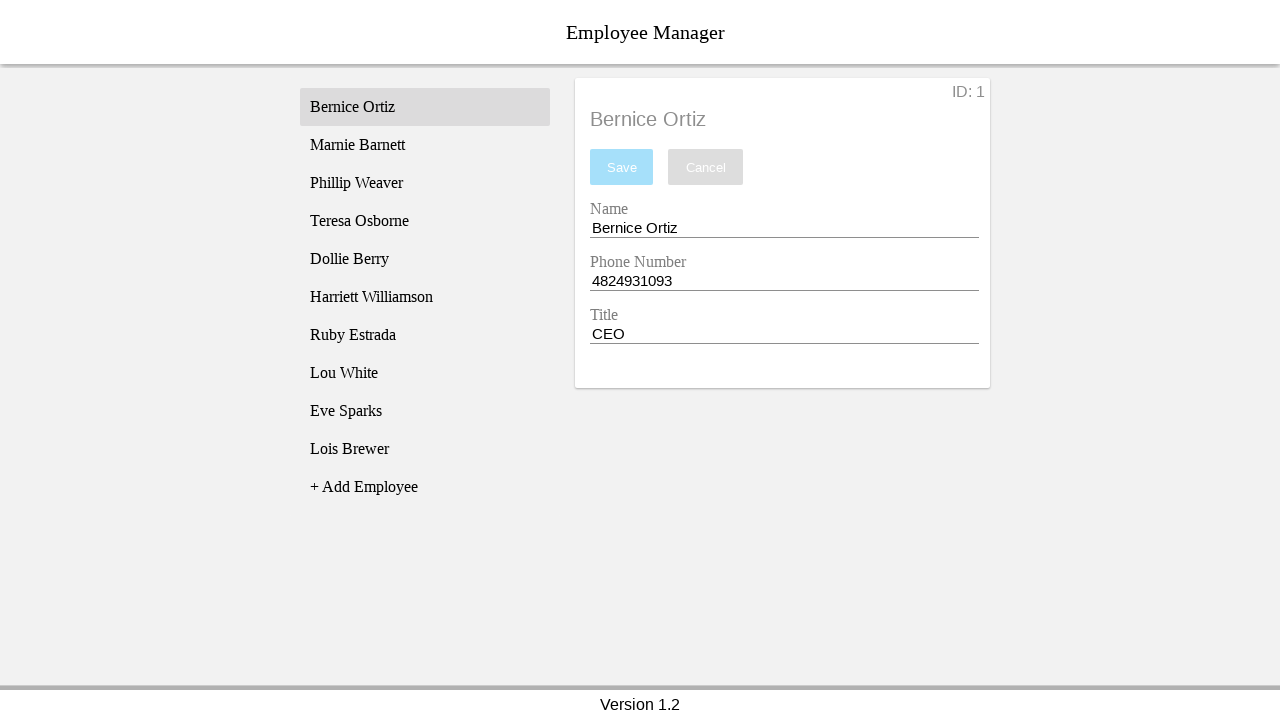

Cleared name entry field on [name='nameEntry']
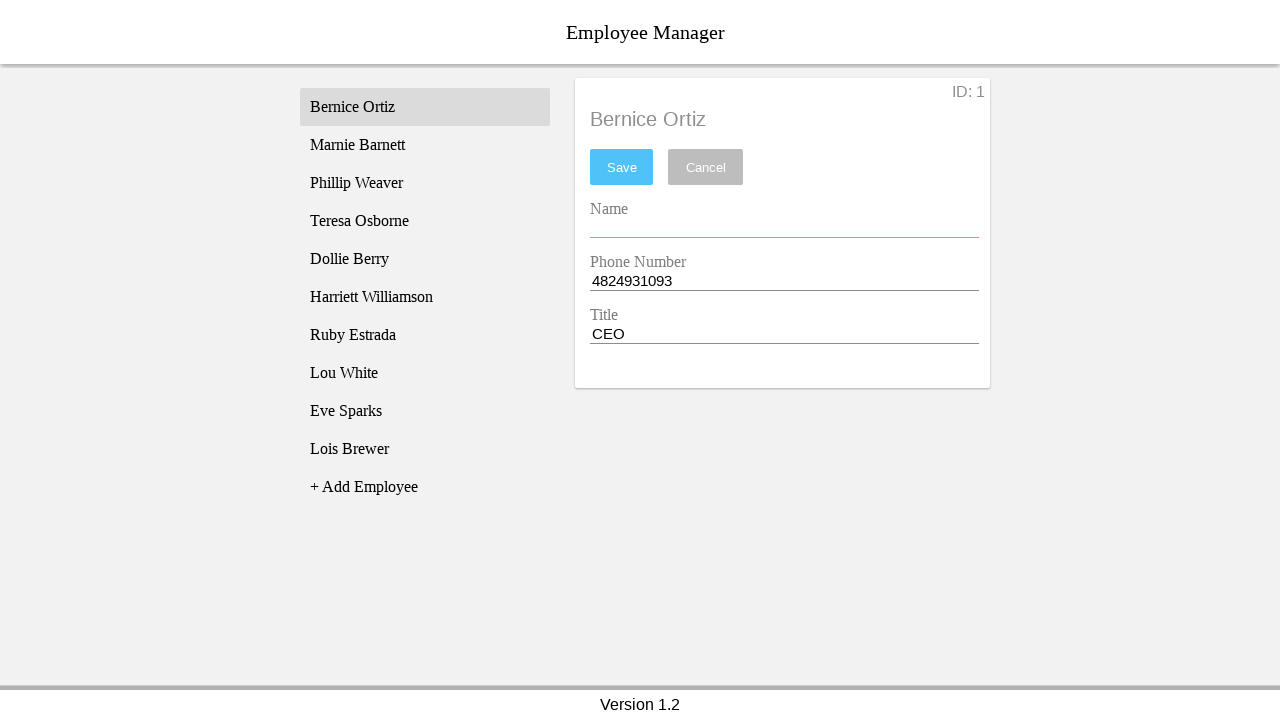

Filled name entry field with 'Test Name Change' on [name='nameEntry']
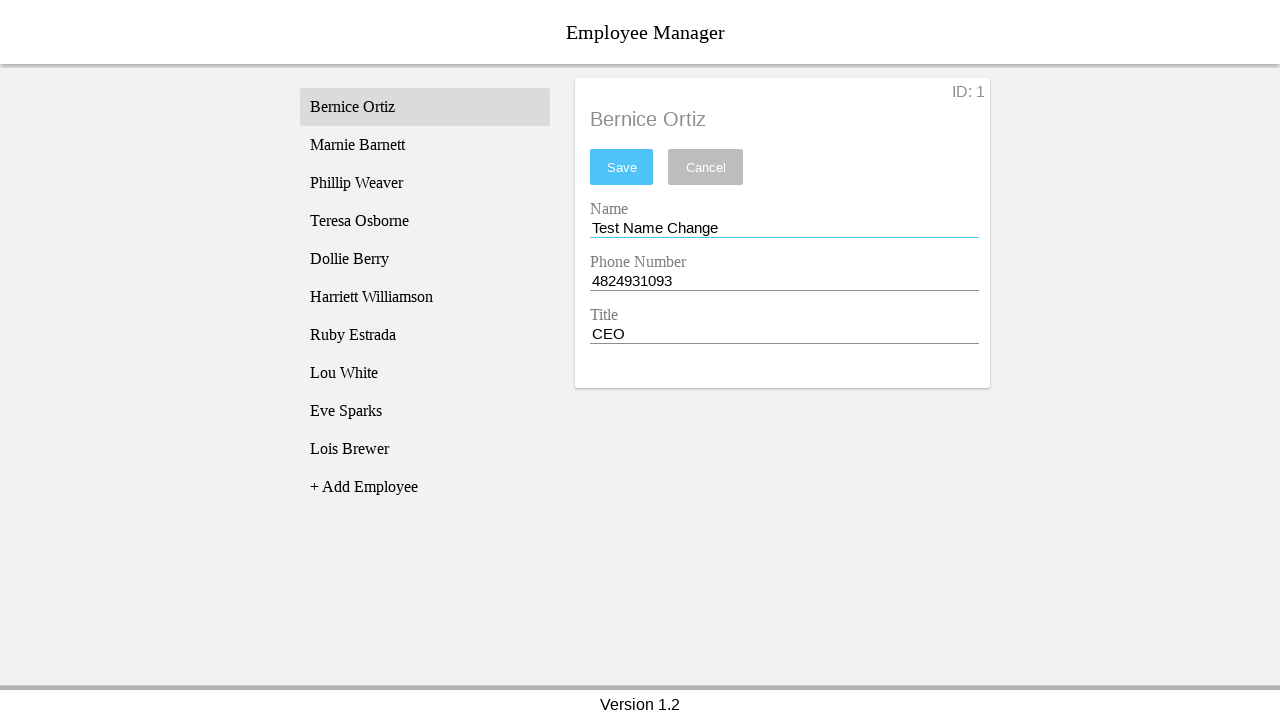

Cleared phone entry field on [name='phoneEntry']
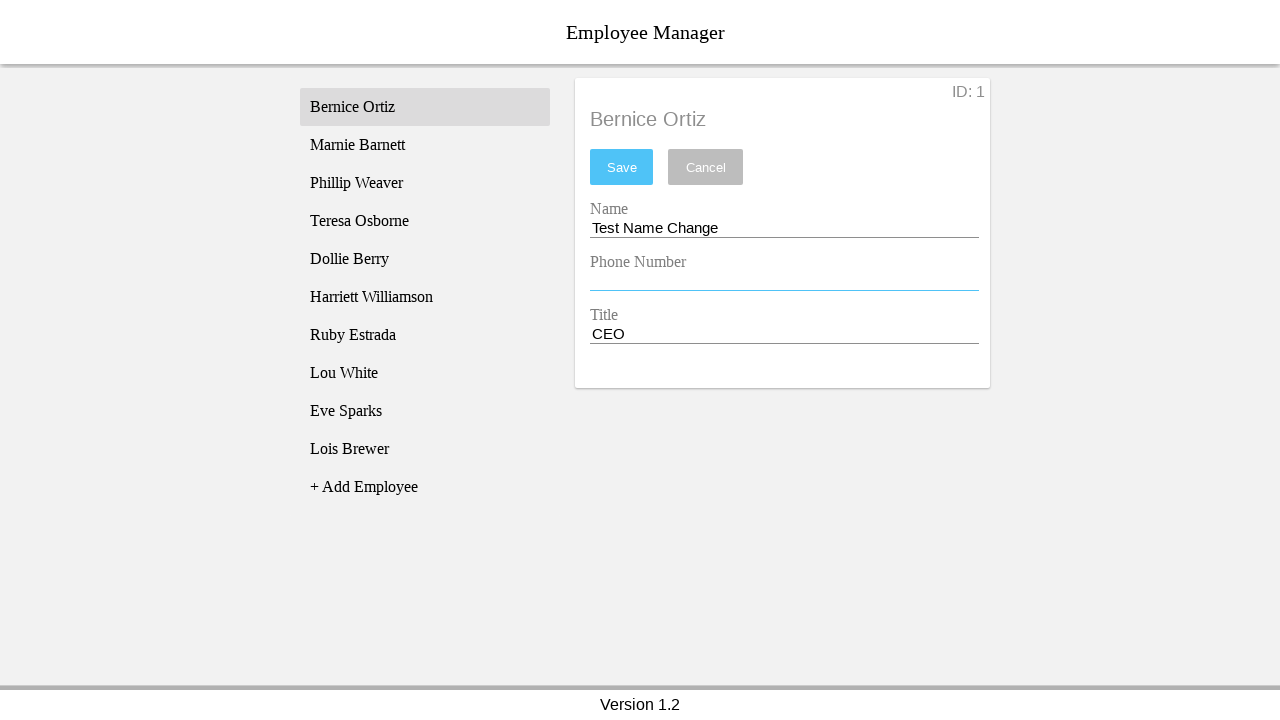

Filled phone entry field with '123456789' on [name='phoneEntry']
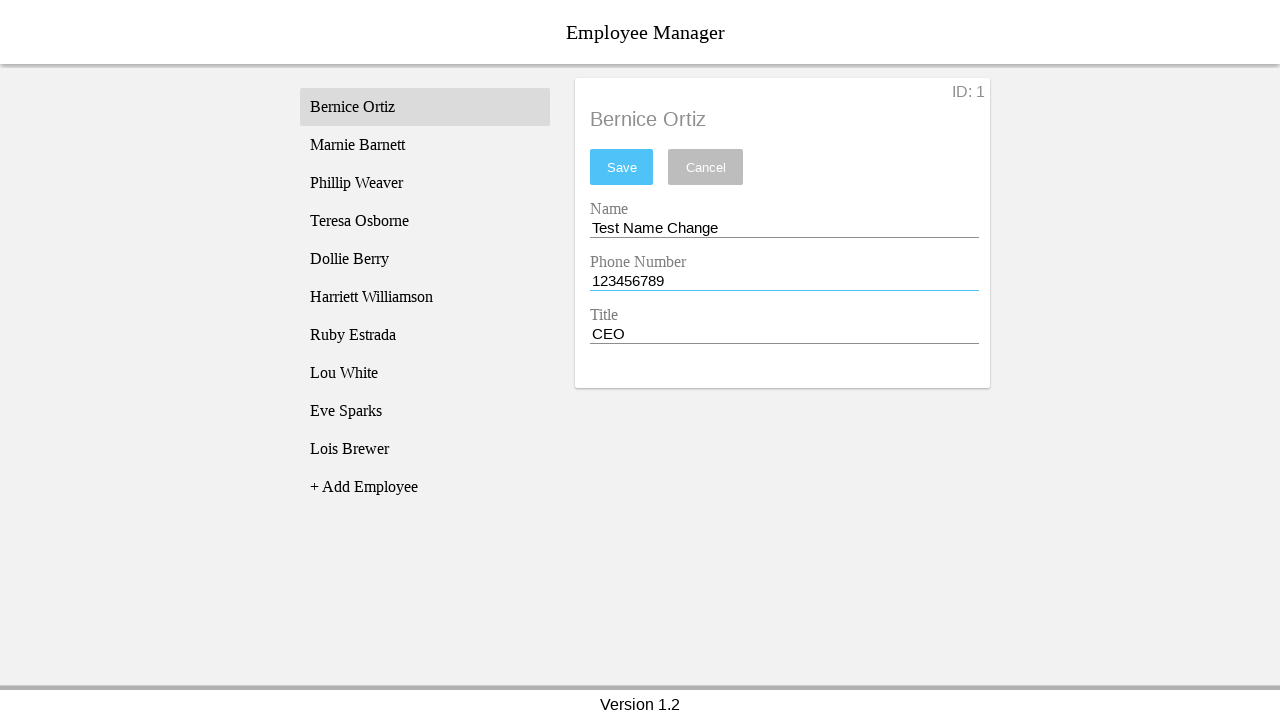

Cleared title entry field on [name='titleEntry']
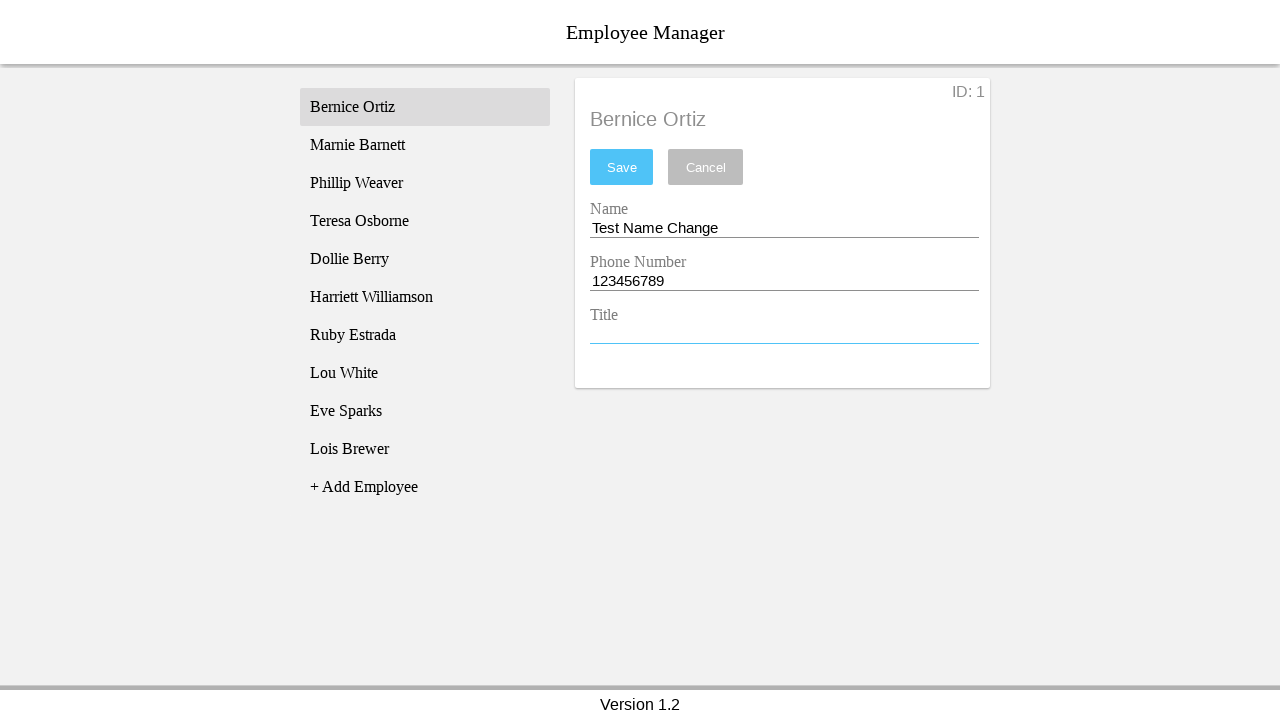

Filled title entry field with 'Test Title Change' on [name='titleEntry']
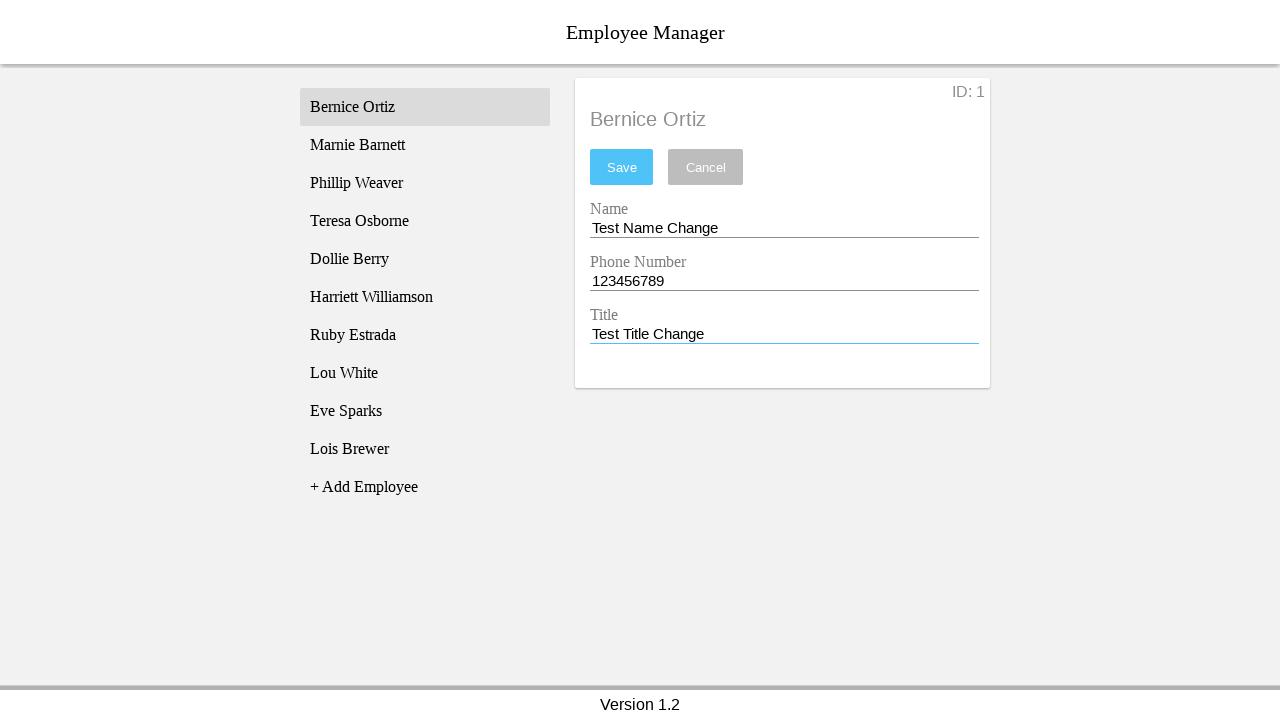

Clicked save button to persist changes at (622, 167) on #saveBtn
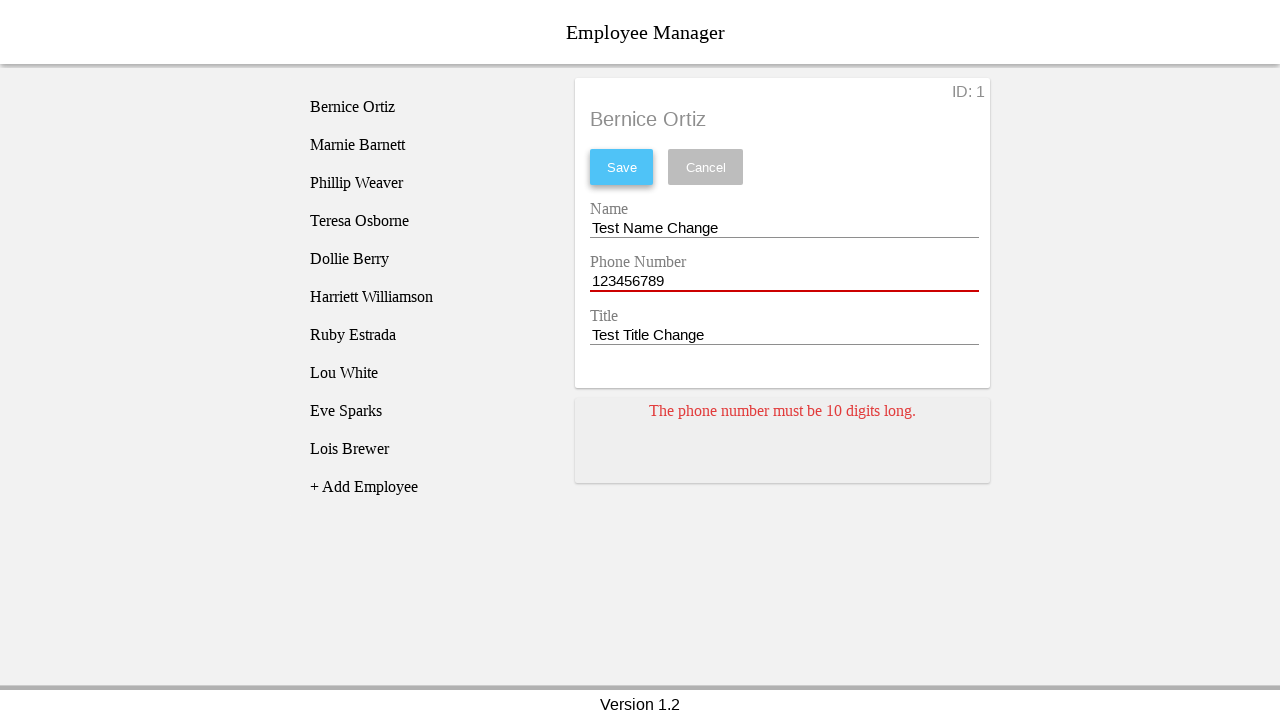

Employee title element loaded, confirming changes persisted
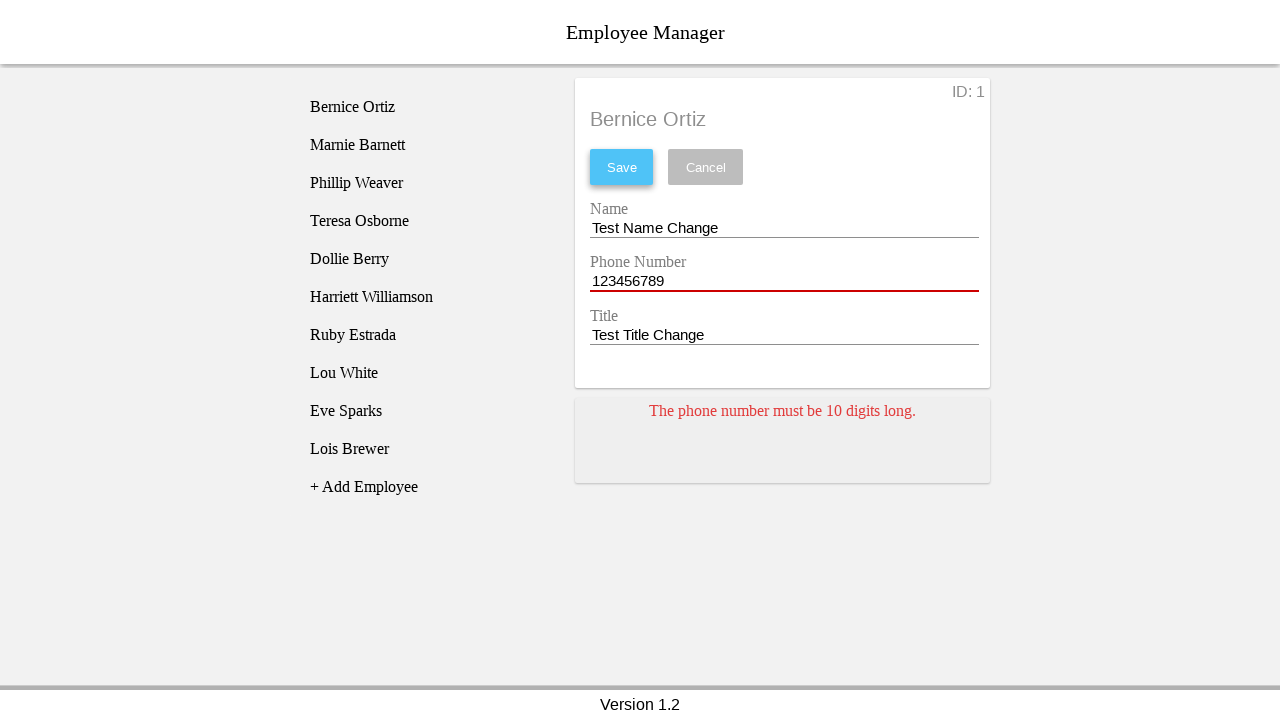

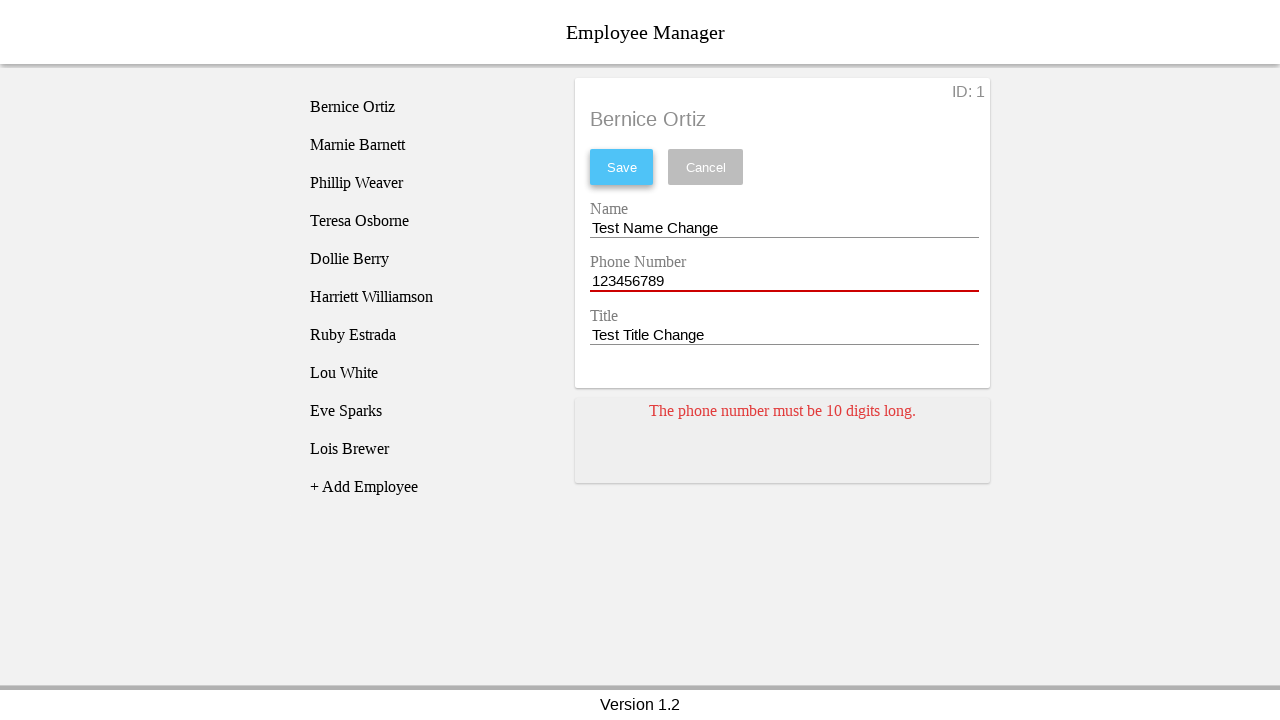